Demonstrates browser navigation methods by navigating to a page, then to another page, navigating back, forward, and refreshing the page.

Starting URL: https://demo.nopcommerce.com/

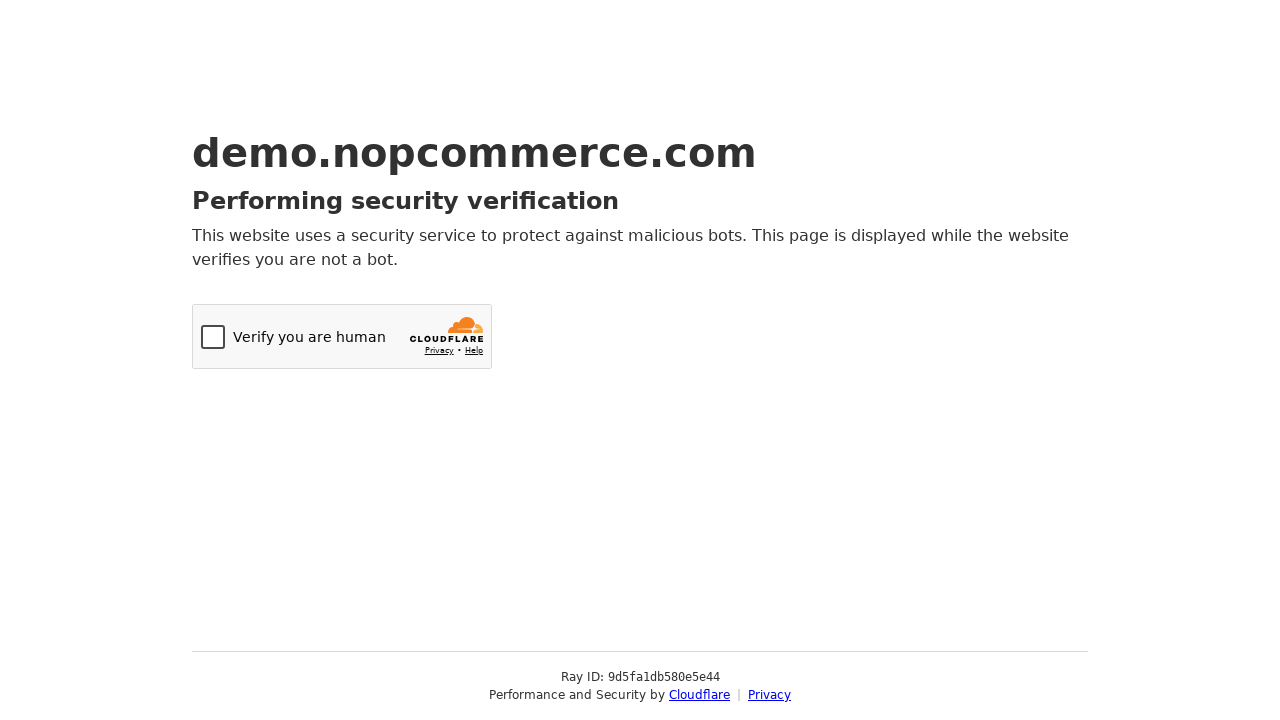

Navigated to OrangeHRM login page
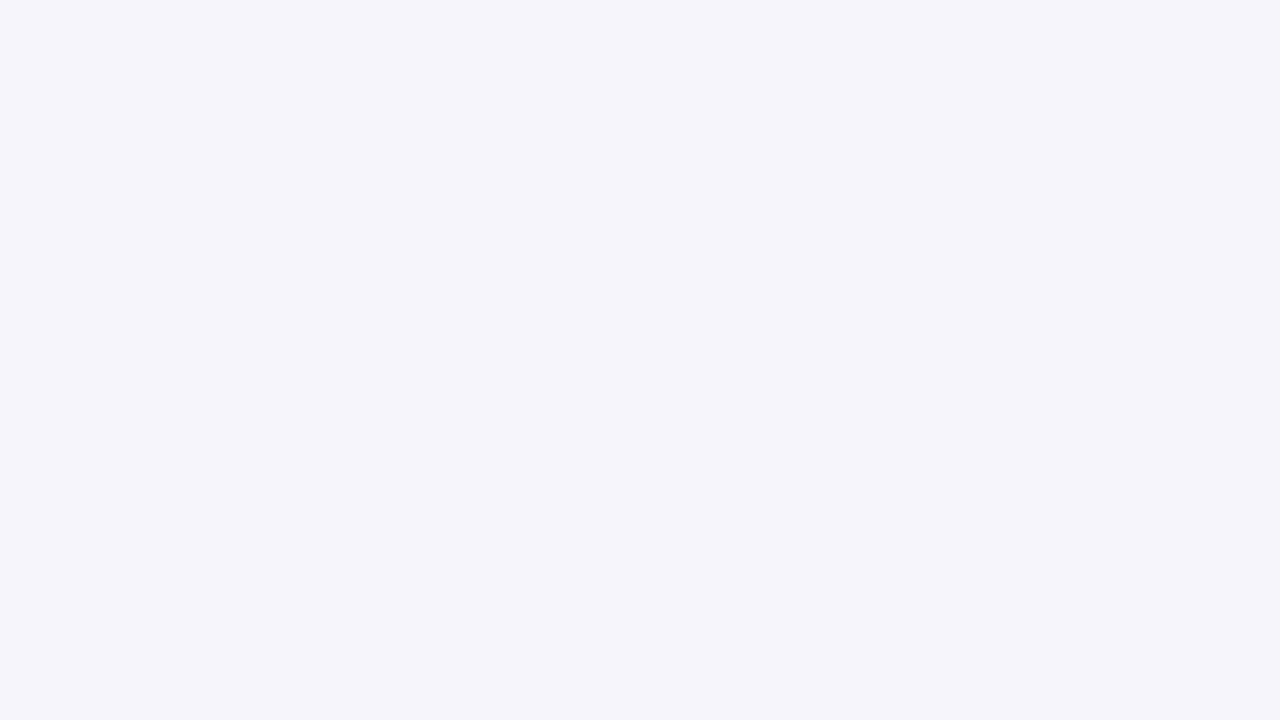

Navigated back to previous page (nopcommerce)
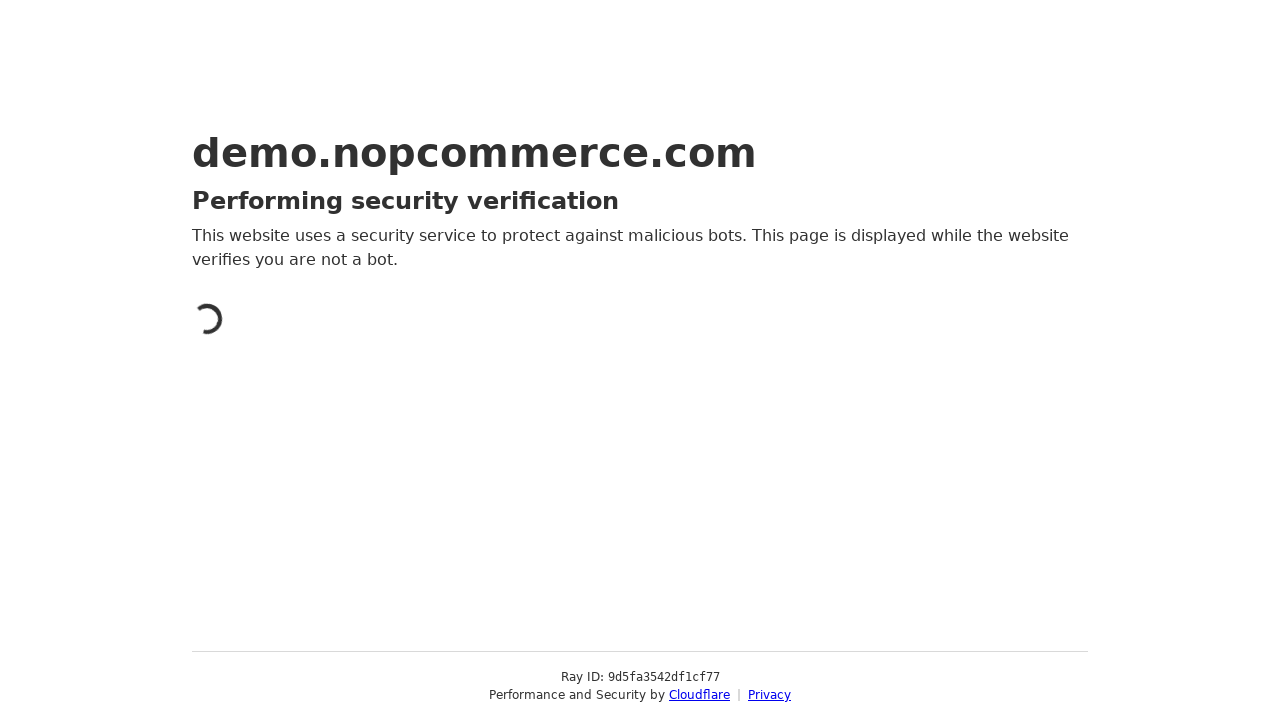

Verified navigation back to nopcommerce URL
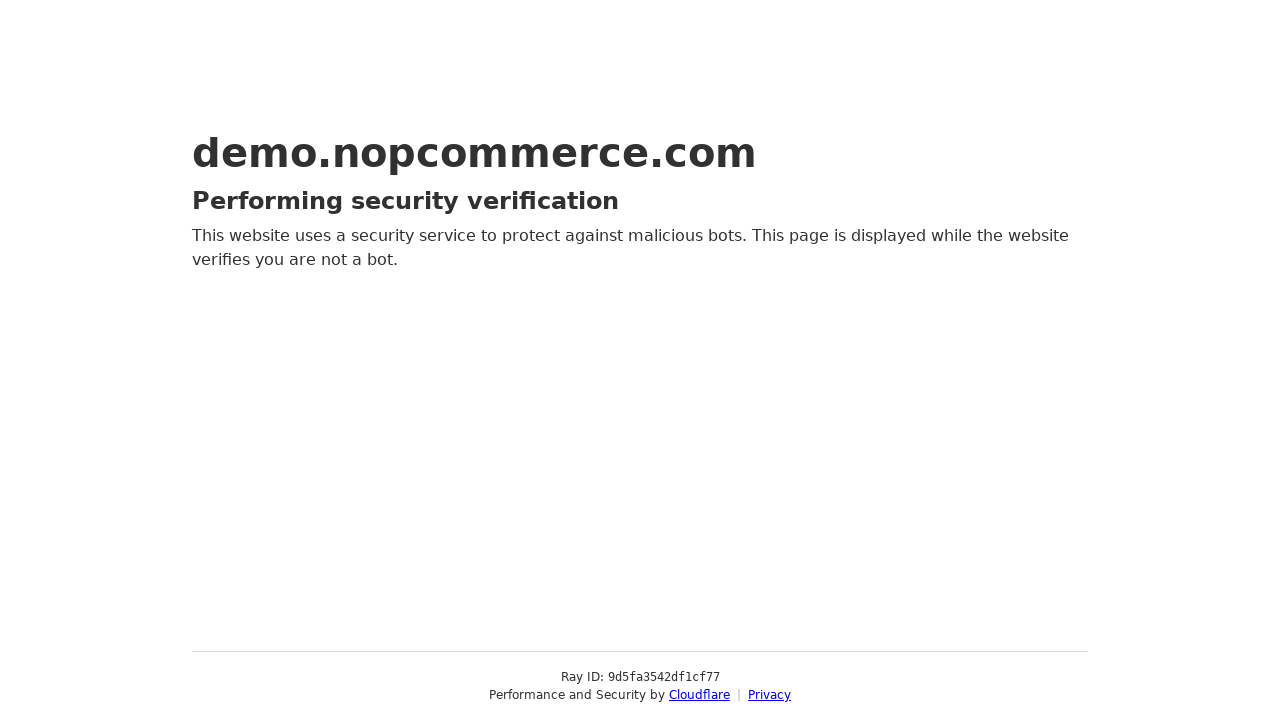

Navigated forward to OrangeHRM page
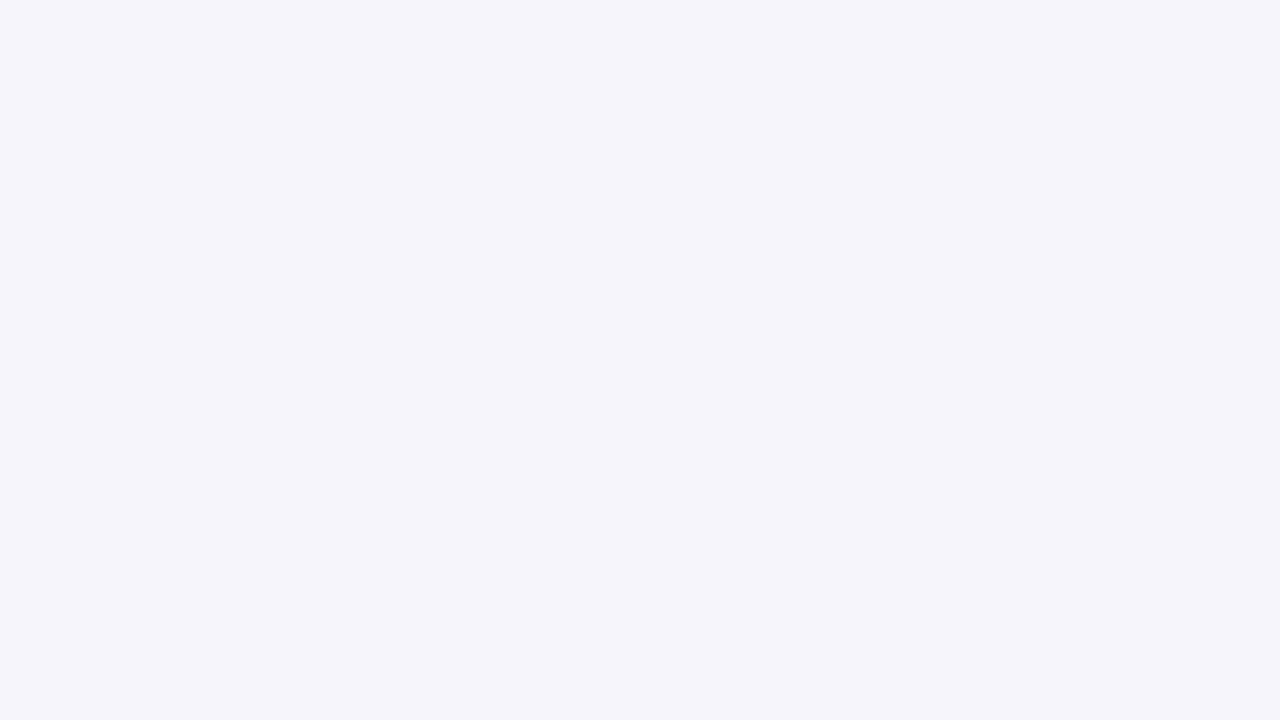

Refreshed the current page
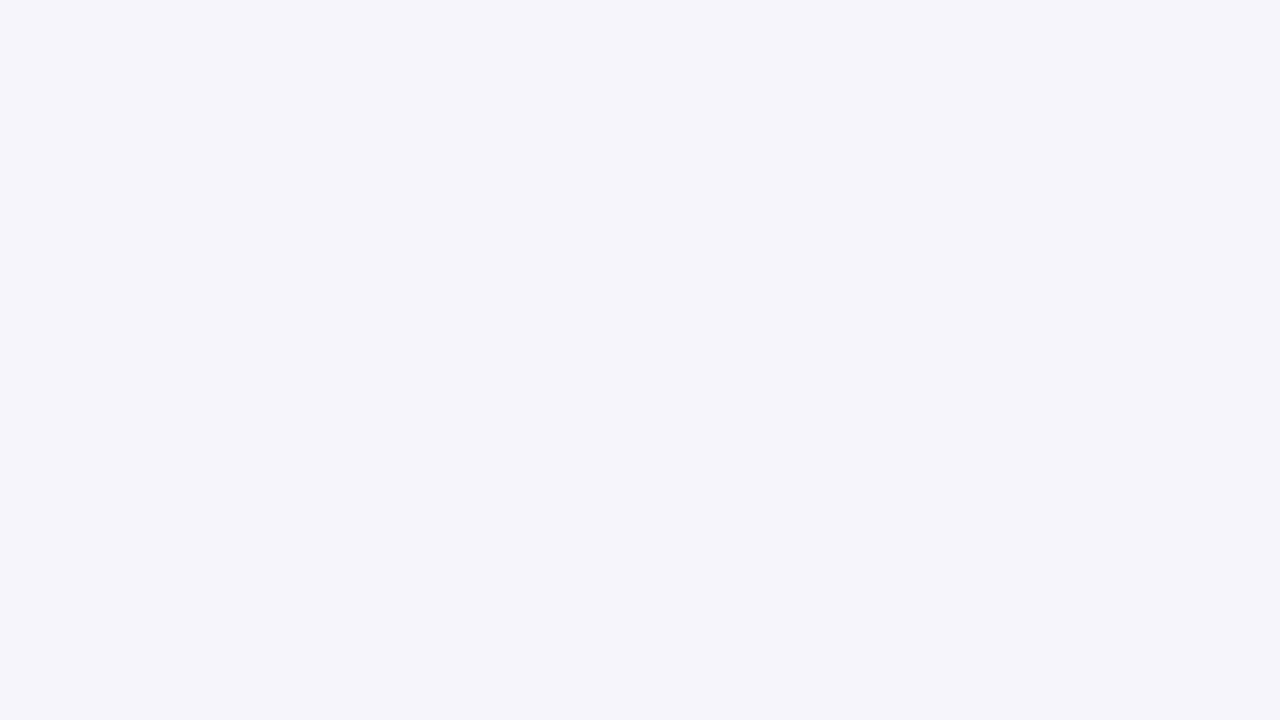

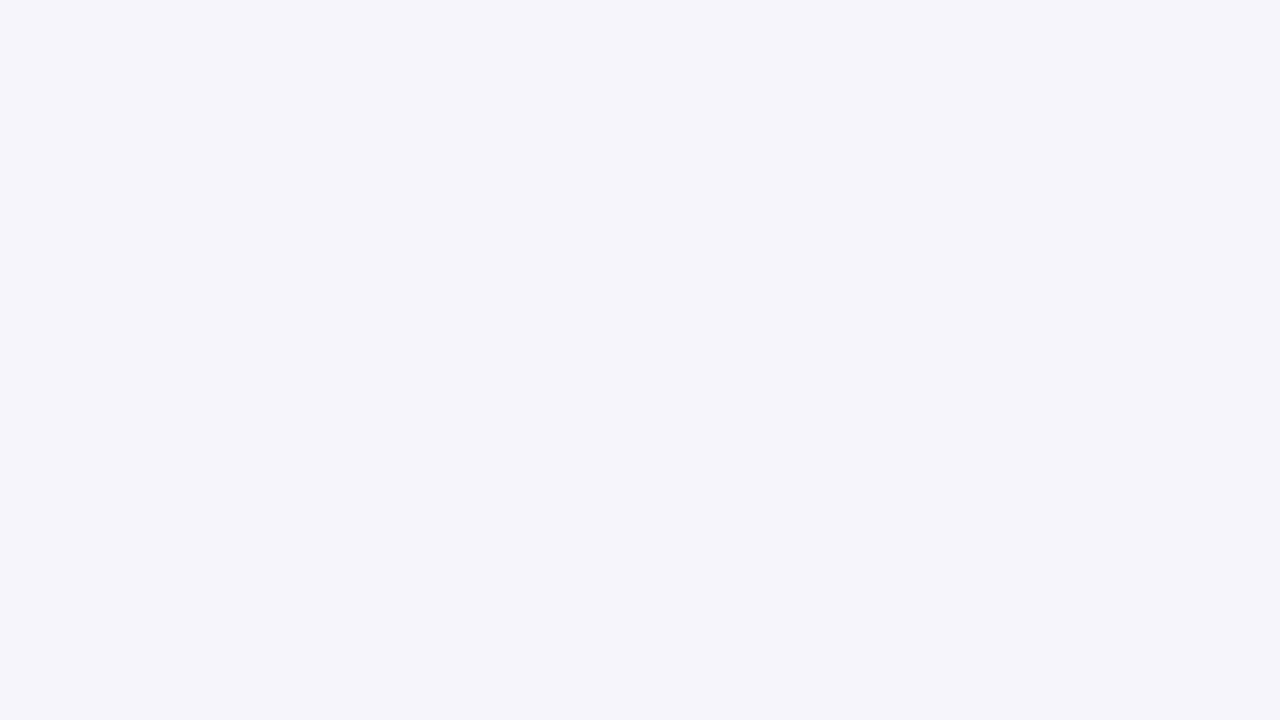